Tests form submission with different user data - fills first name, last name, and job title fields then submits and verifies success.

Starting URL: http://formy-project.herokuapp.com/

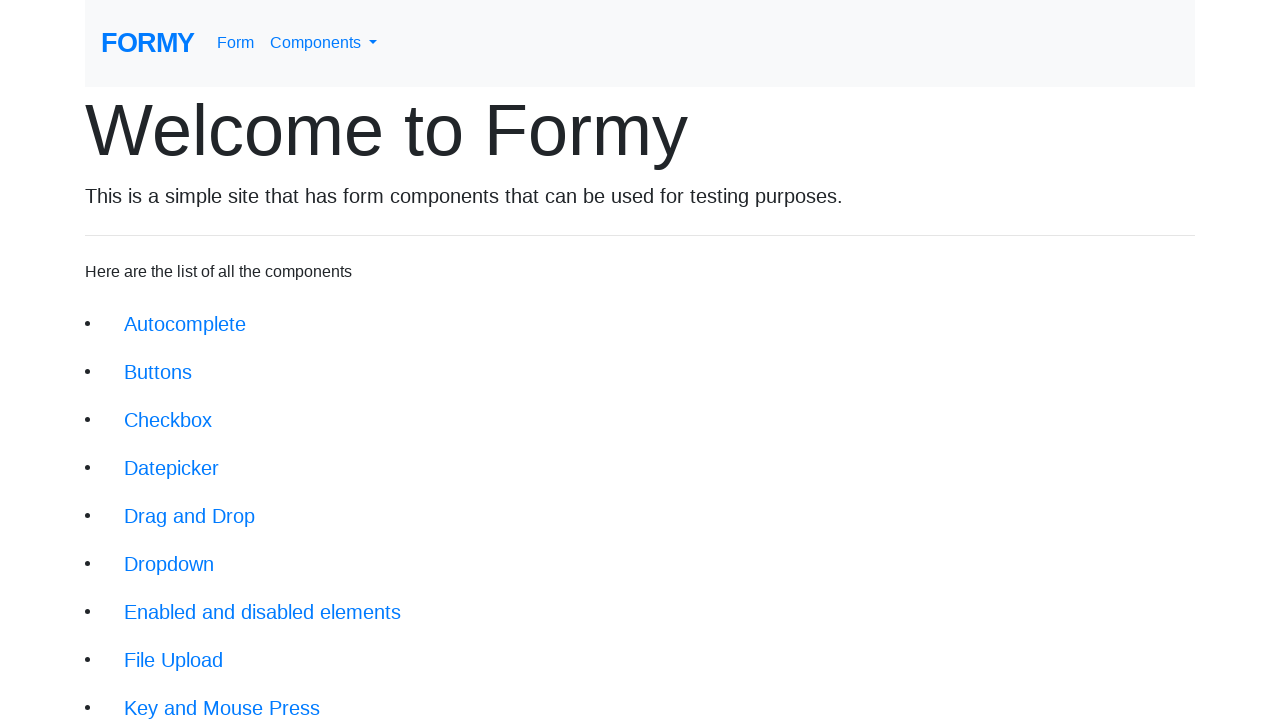

Clicked on the submit form link at (216, 696) on body > div > div > li:nth-child(18) > a
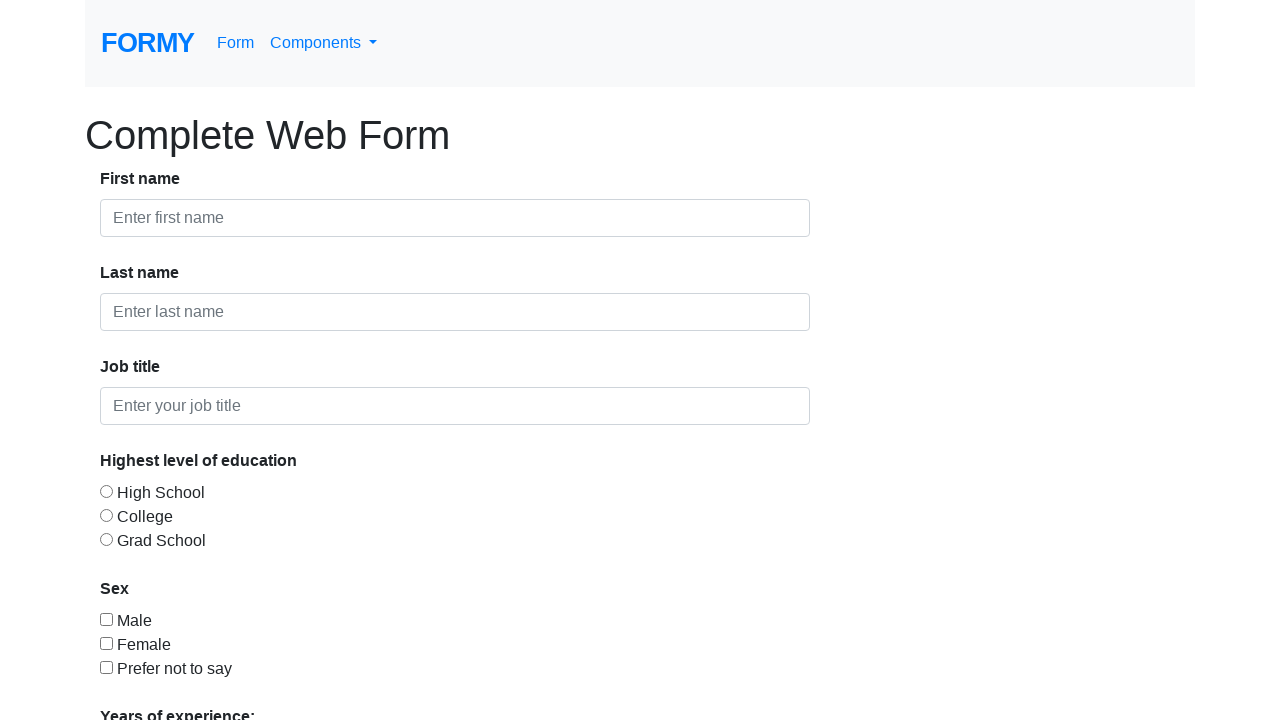

Form page loaded successfully
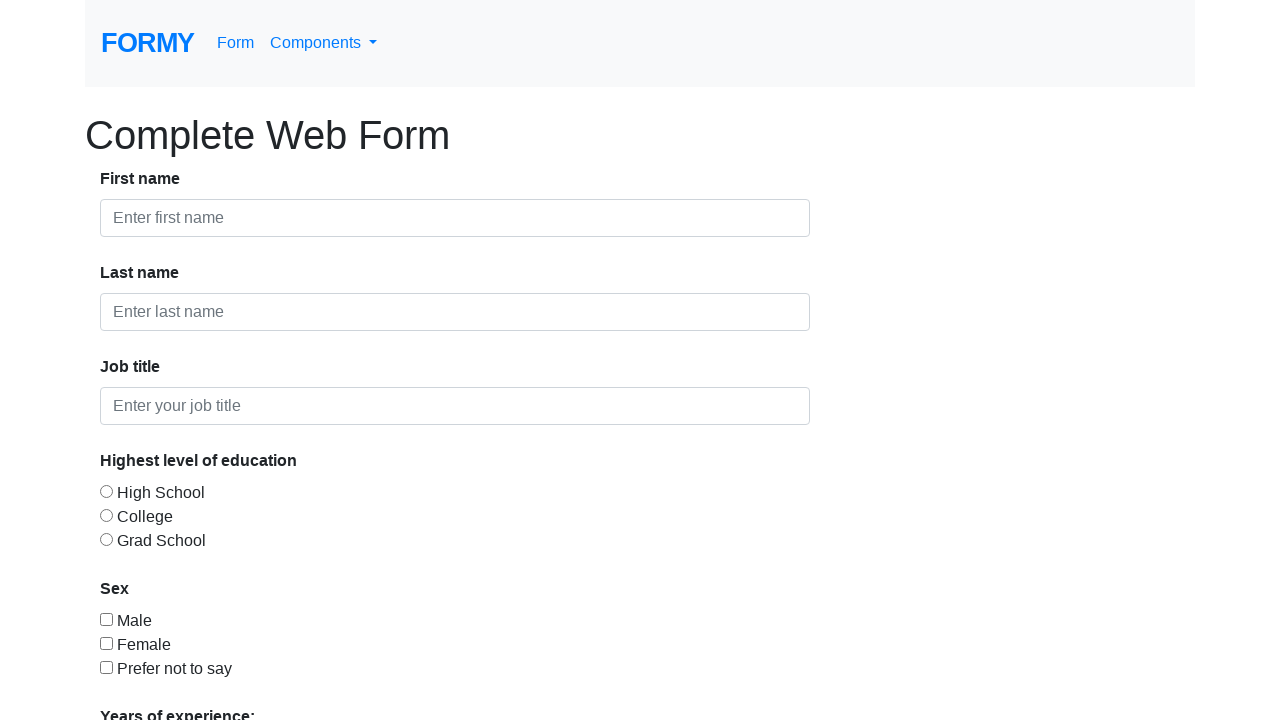

Filled first name field with 'Oguzd' on input#first-name
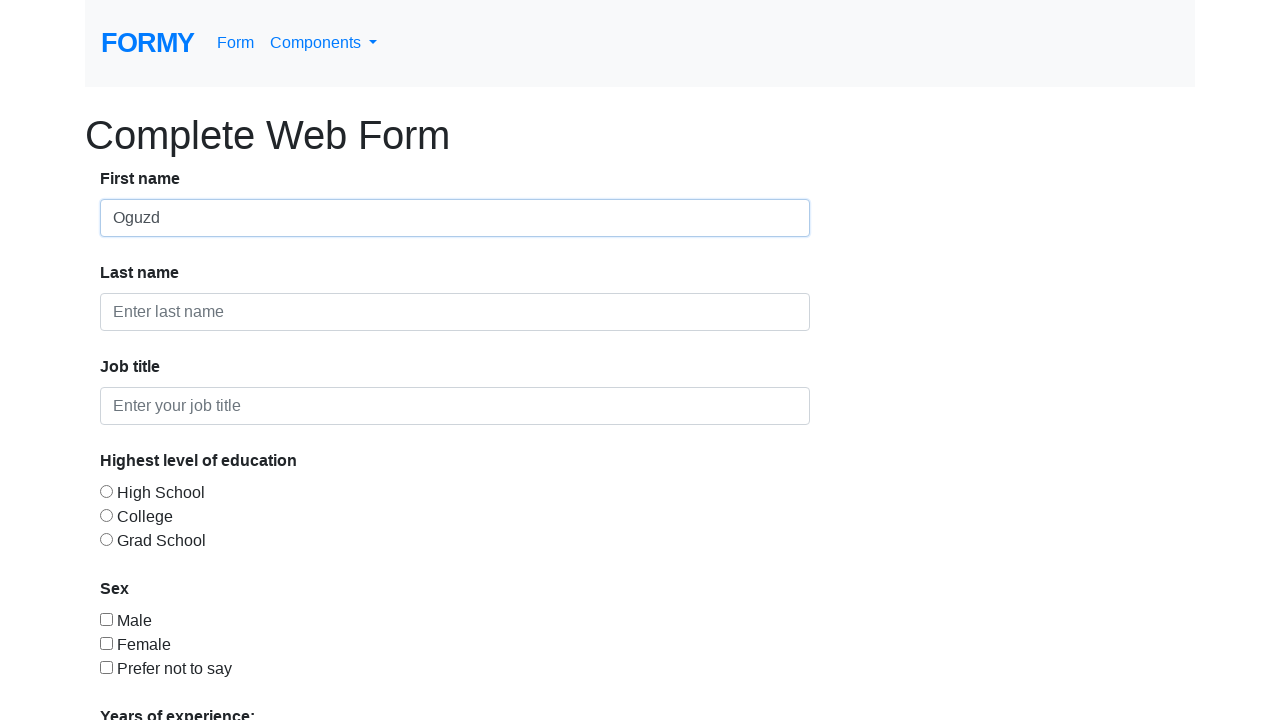

Filled last name field with 'Kaan' on input#last-name
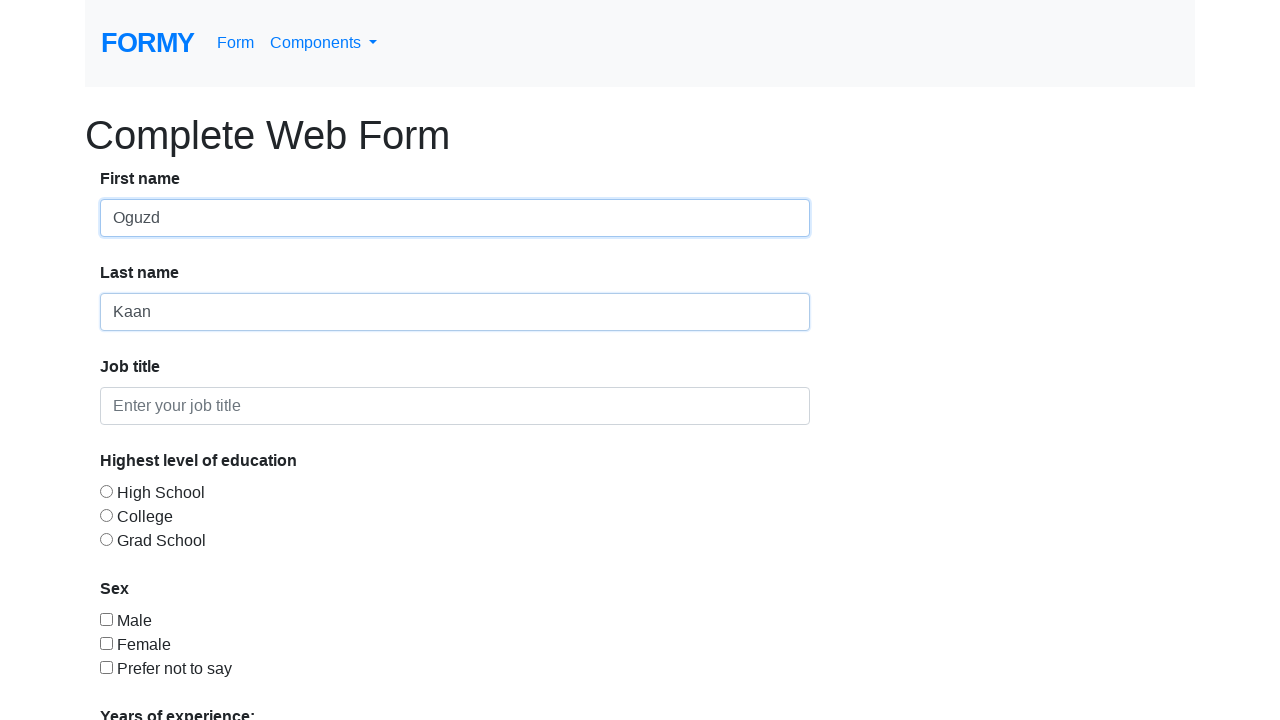

Filled job title field with 'Teacher' on #job-title
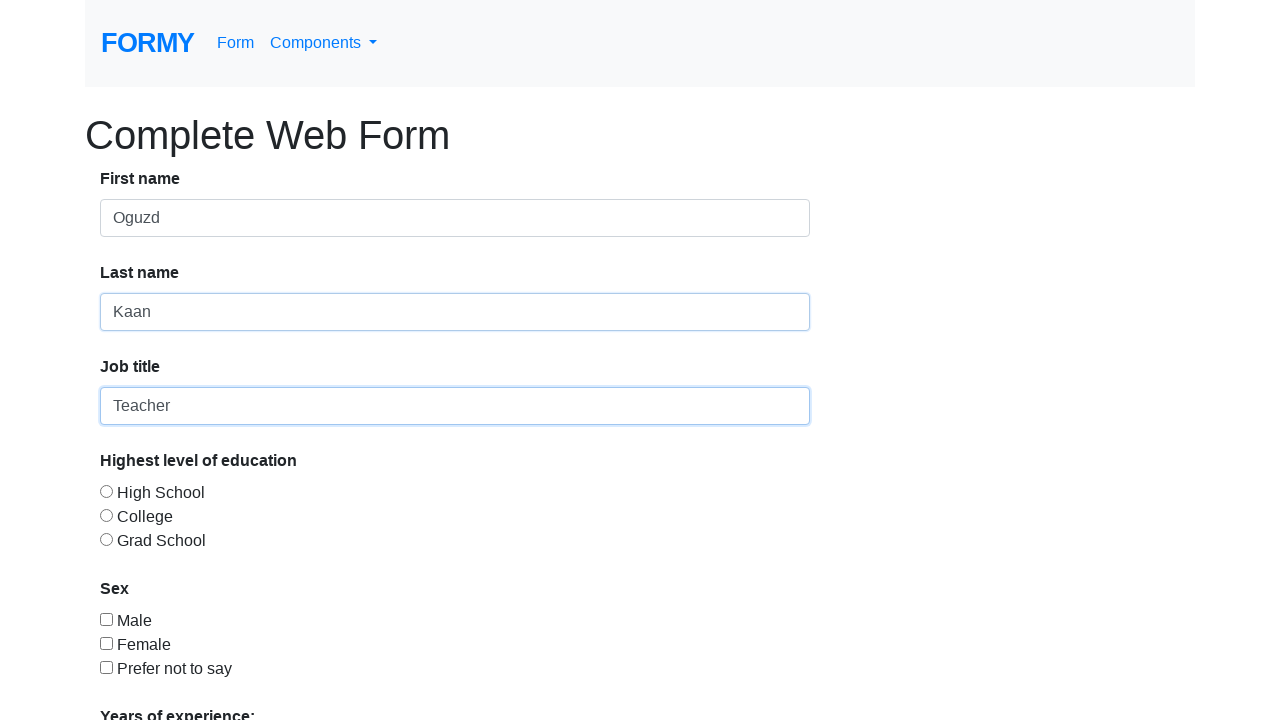

Clicked submit button to submit the form at (148, 680) on text=Submit
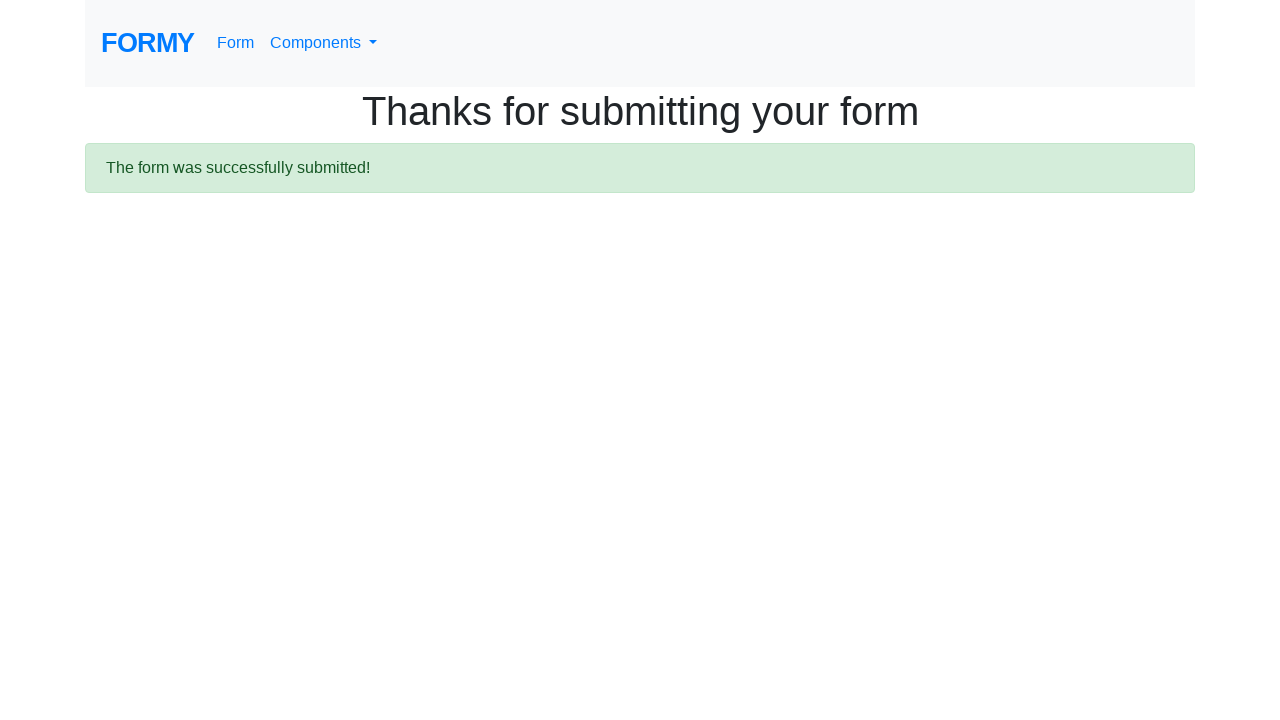

Form submission successful - alert message displayed
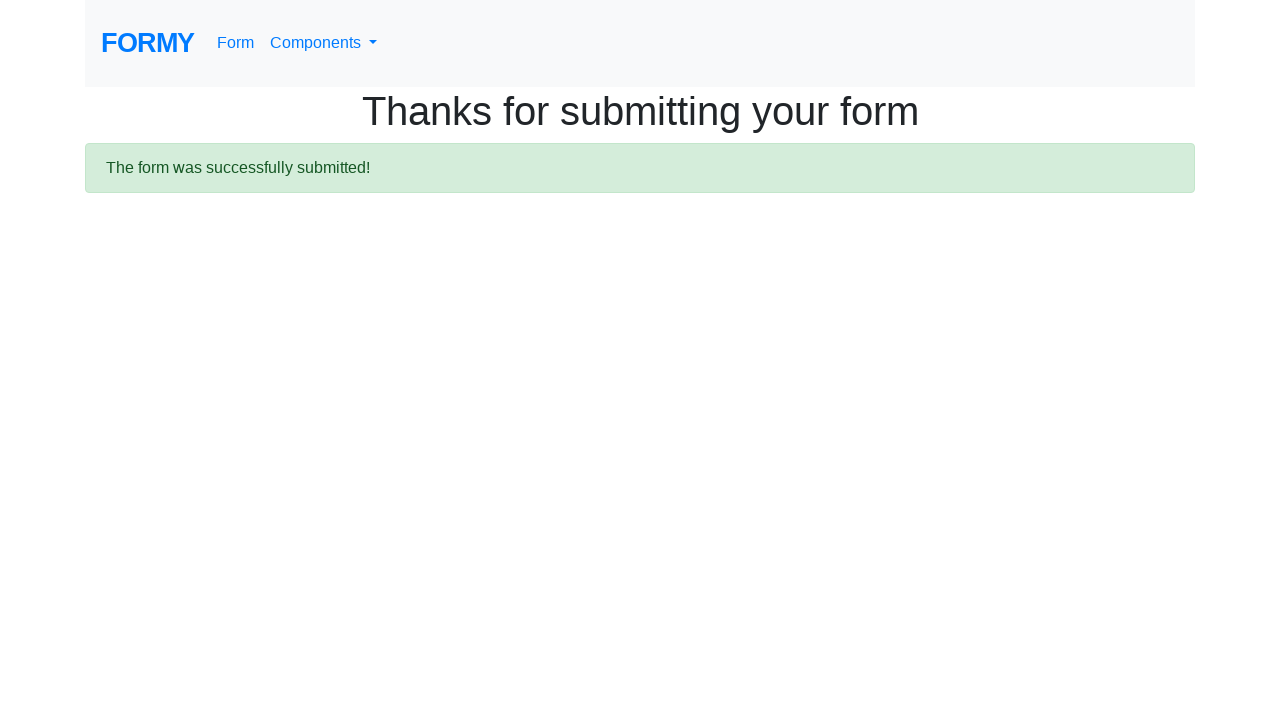

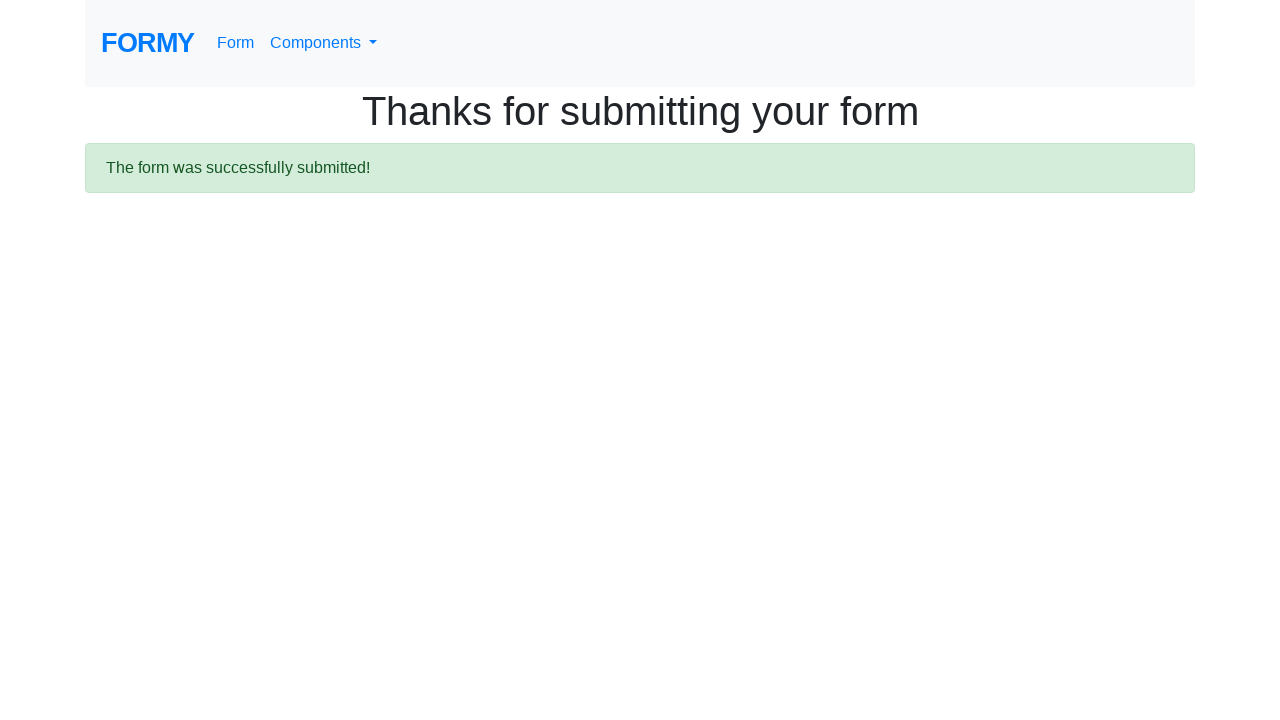